Tests shopping cart functionality by searching for specific vegetables (Cucumber, Brocolli, Tomato) and adding them to cart

Starting URL: https://rahulshettyacademy.com/seleniumPractise/#/

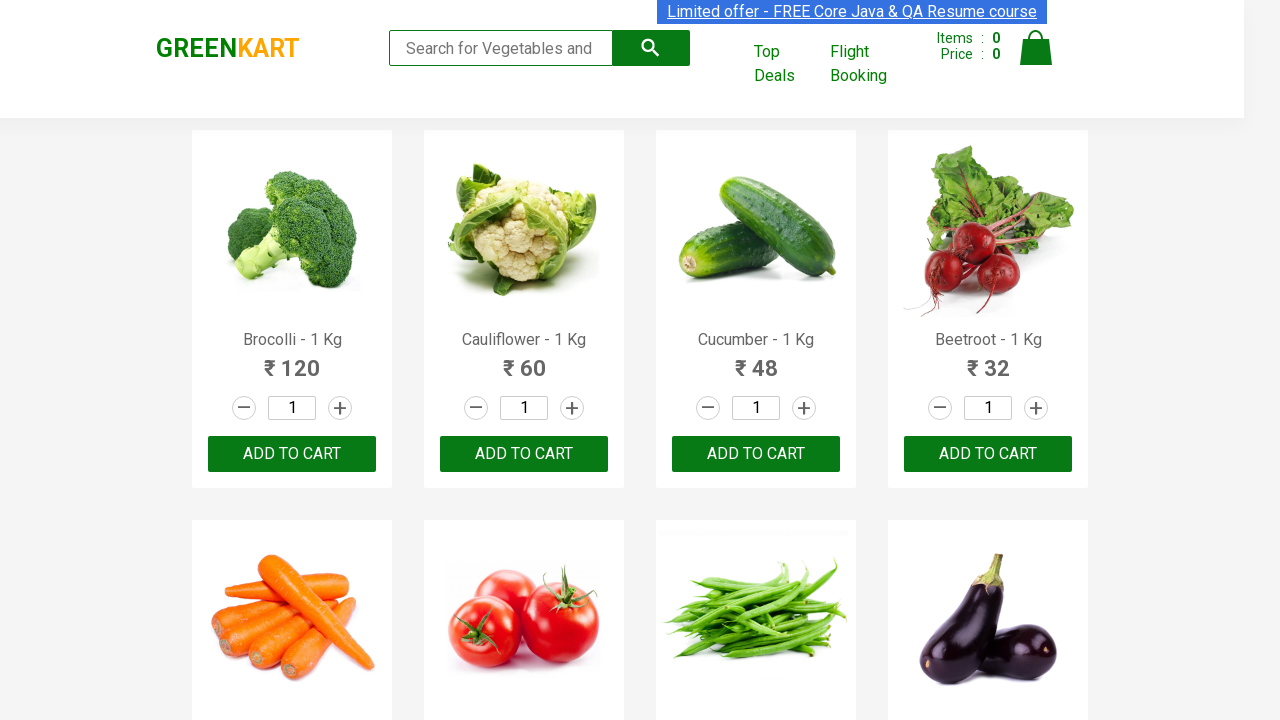

Waited for products to load
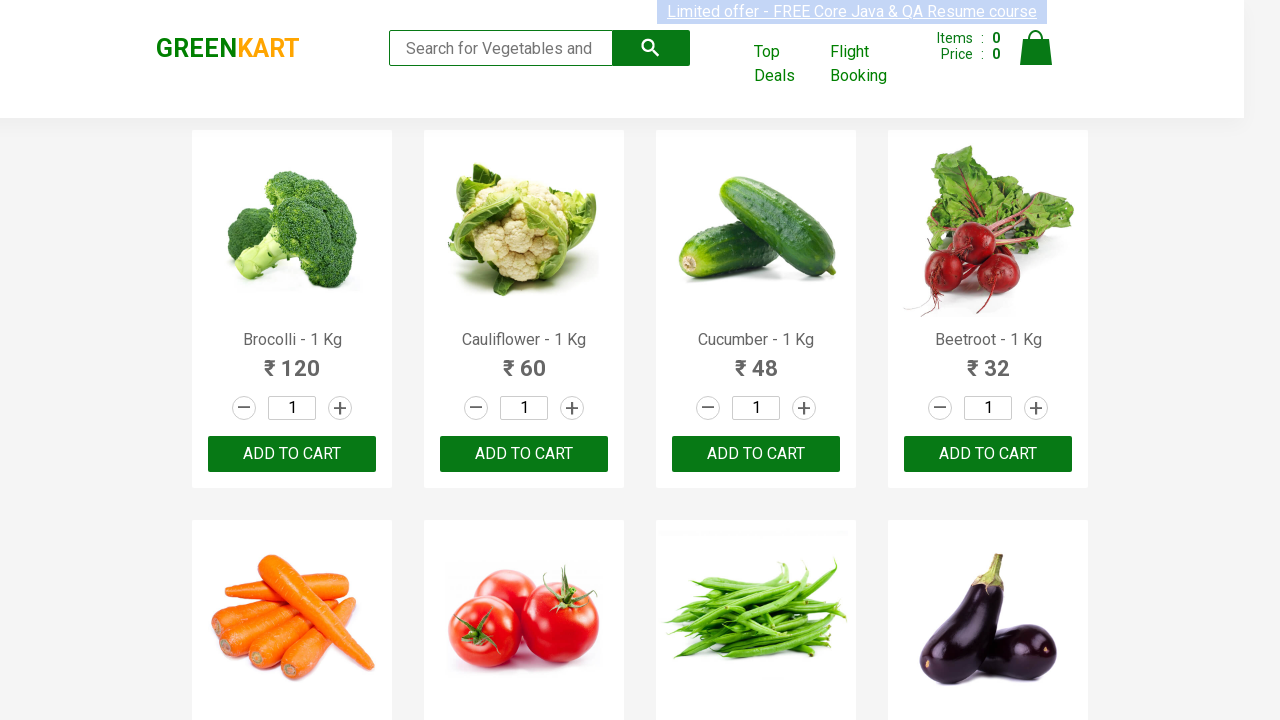

Retrieved all product elements
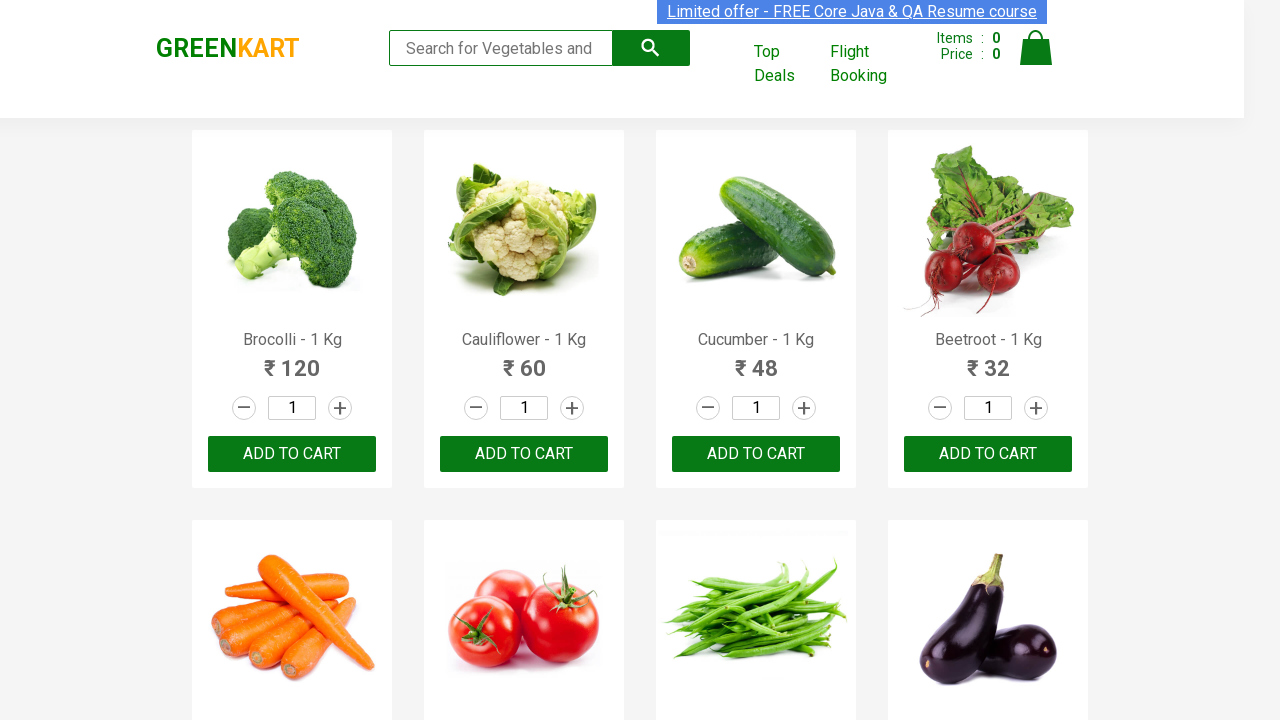

Added Brocolli to cart at (292, 454) on xpath=//button[text()='ADD TO CART'] >> nth=0
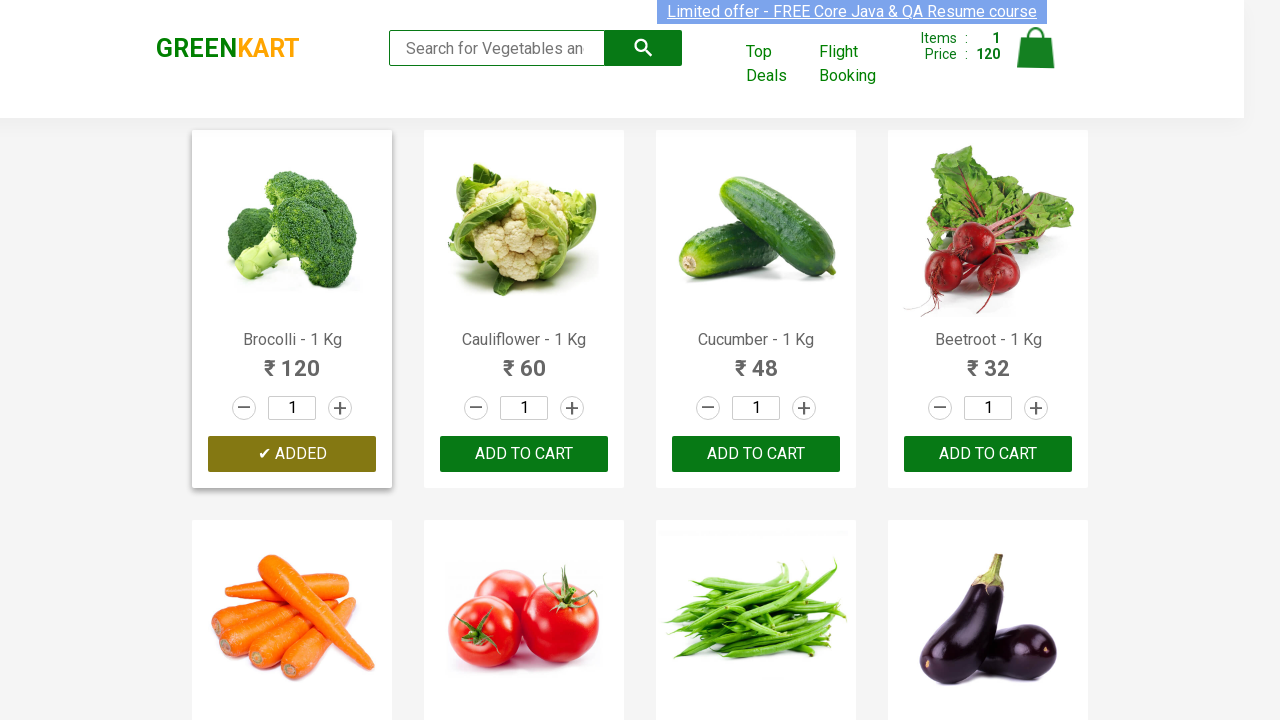

Added Brocolli to cart at (756, 454) on xpath=//button[text()='ADD TO CART'] >> nth=1
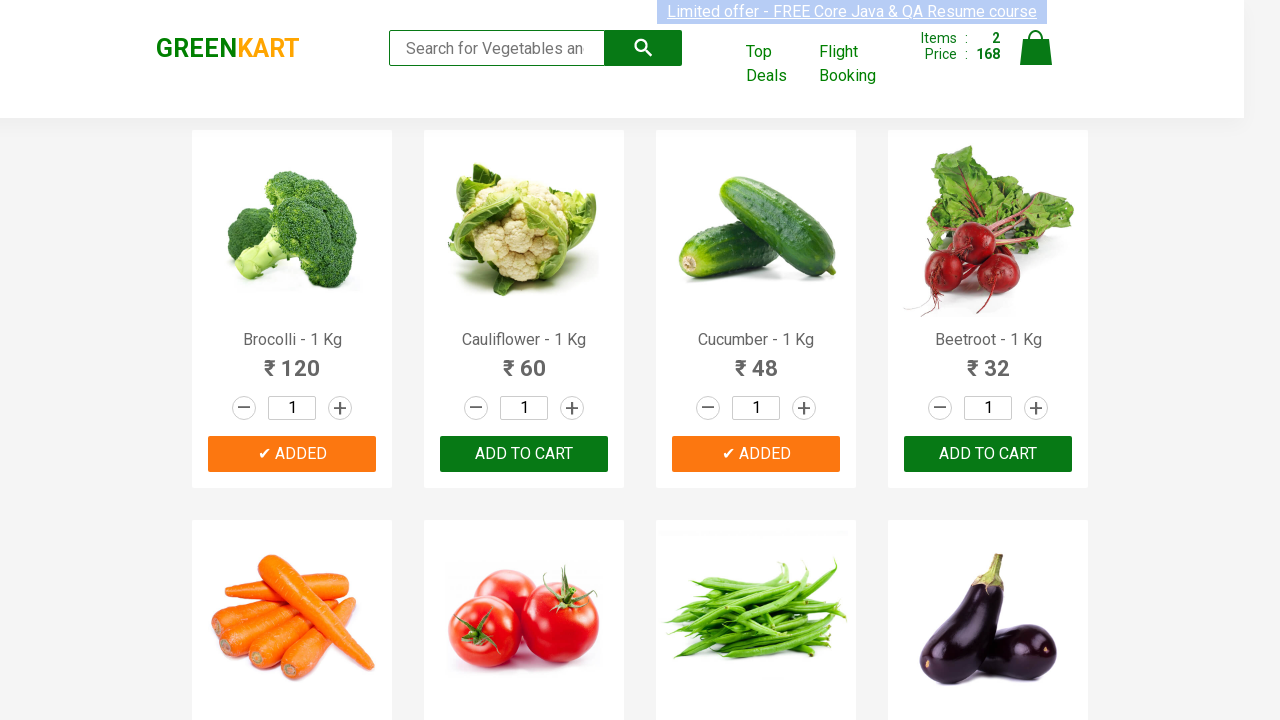

Added Brocolli to cart at (292, 360) on xpath=//button[text()='ADD TO CART'] >> nth=2
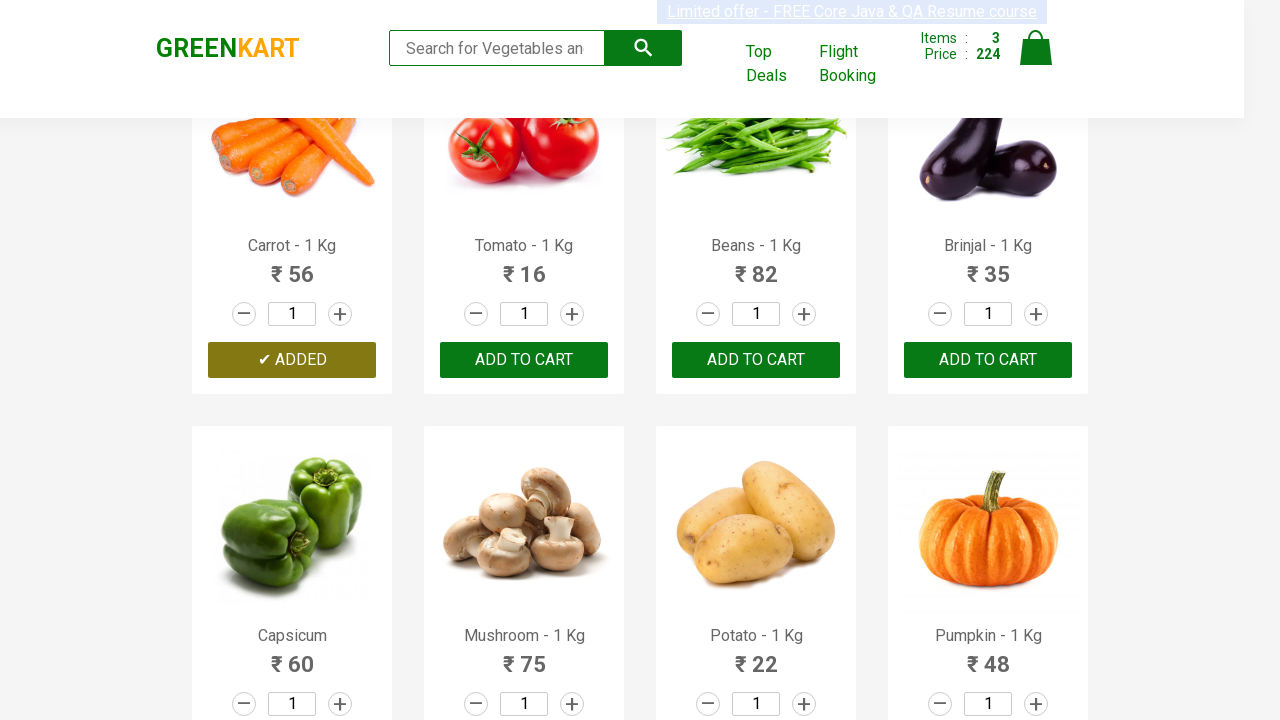

All requested items (Cucumber, Brocolli, Tomato) have been added to cart
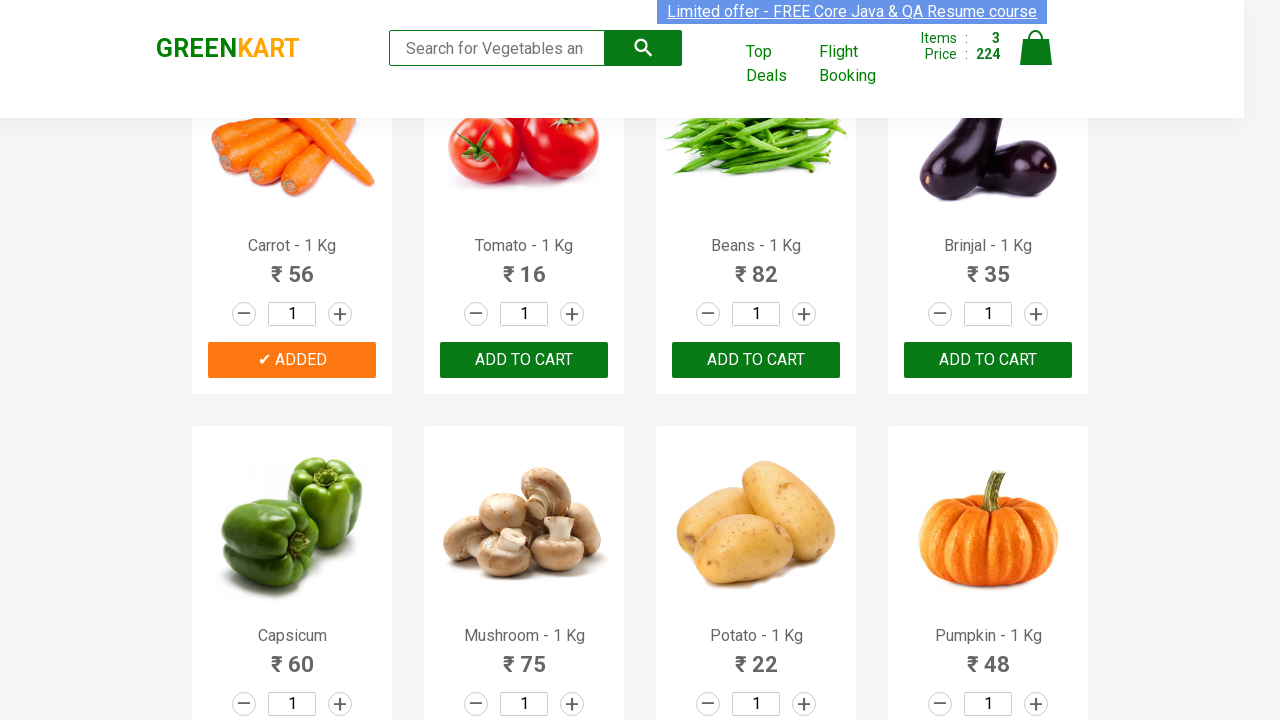

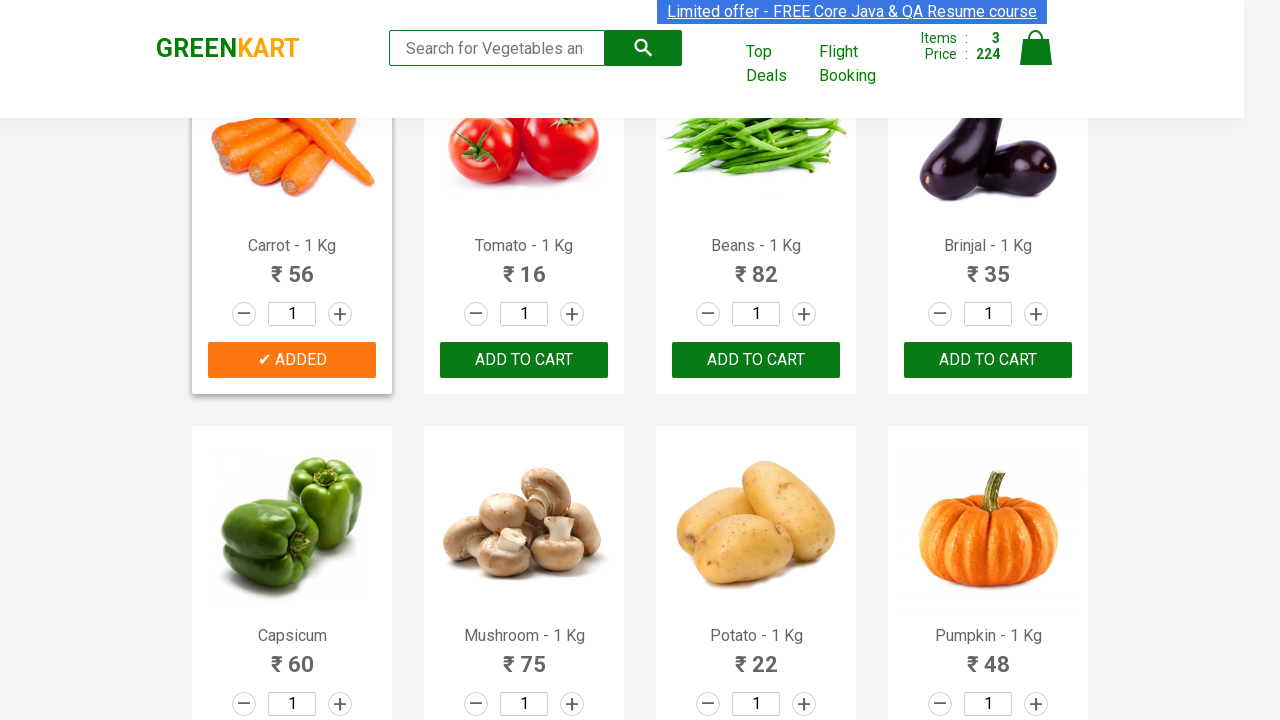